Tests the jQuery UI resizable widget by dragging and resizing an element within an iframe

Starting URL: https://jqueryui.com/resizable/

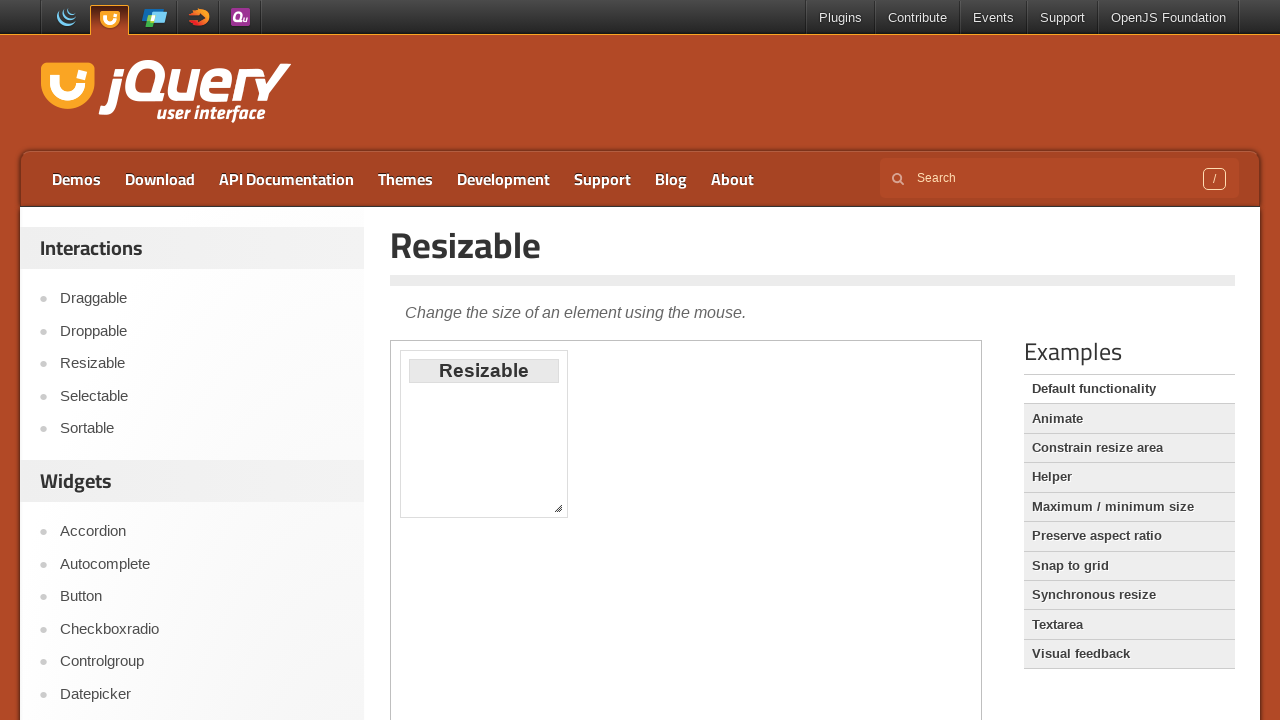

Located the demo iframe
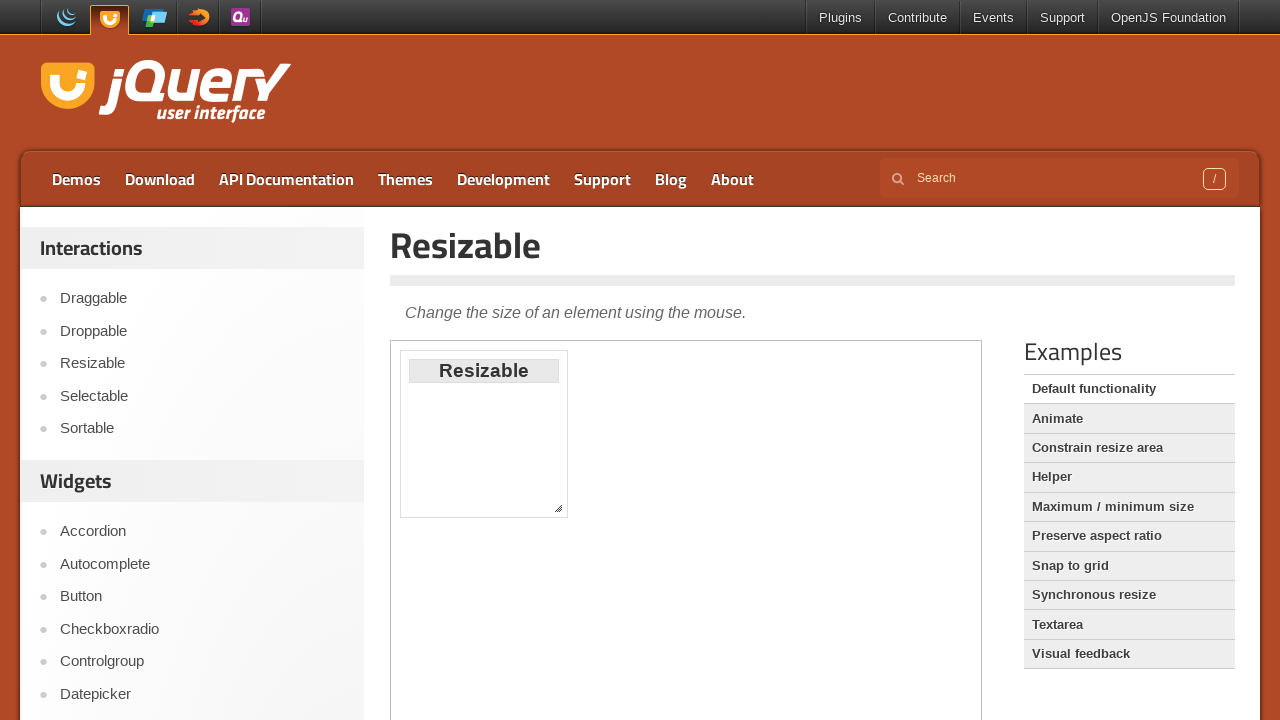

Located the resizable element within the iframe
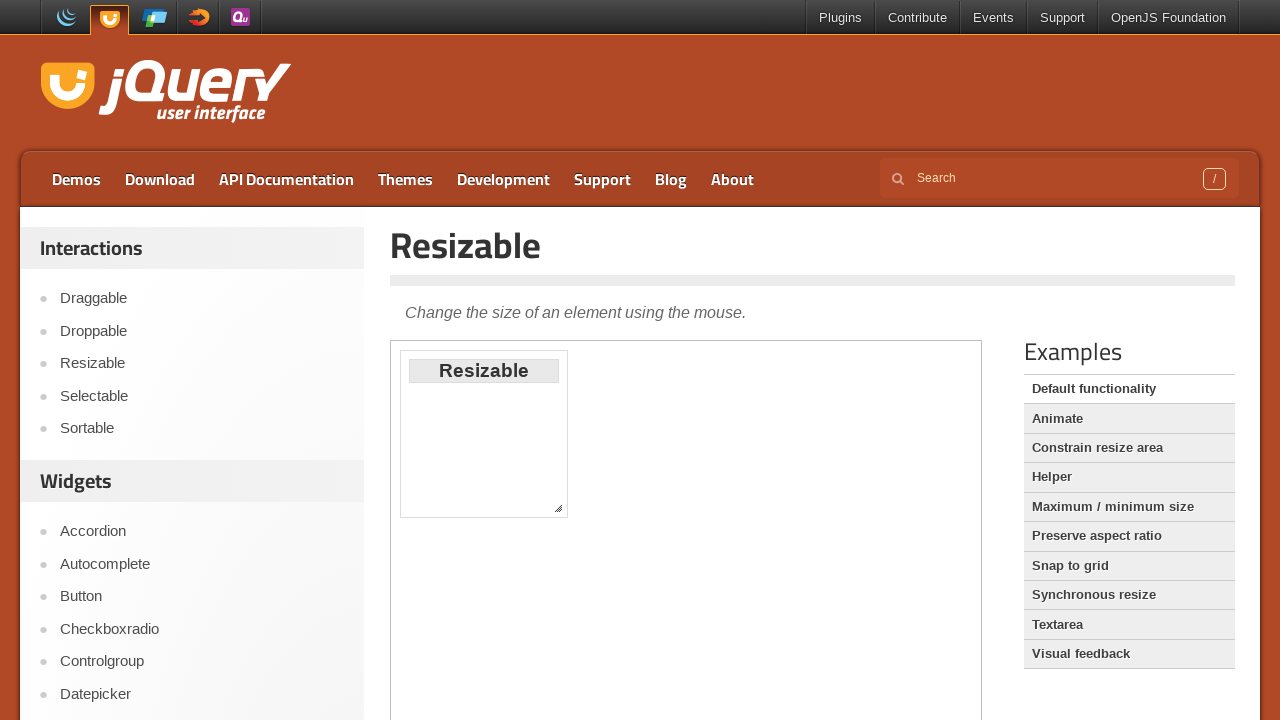

Retrieved bounding box of the resizable element
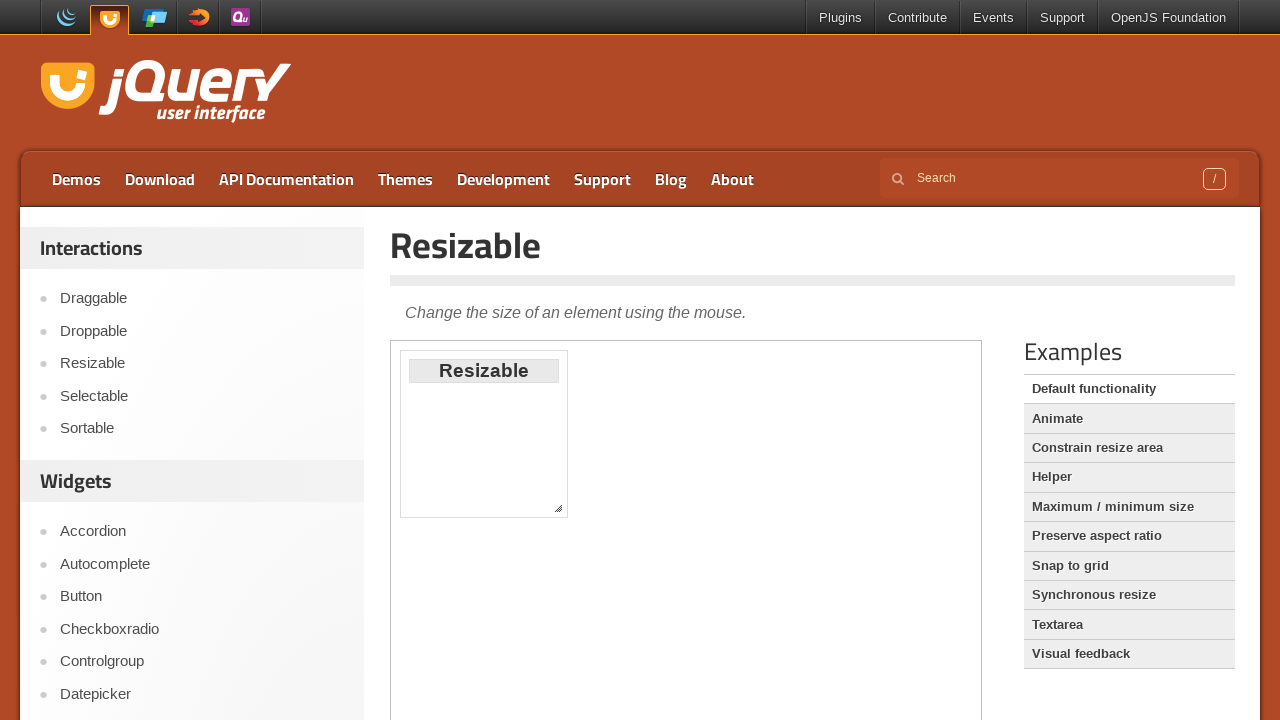

Moved mouse to the bottom-right corner of the resizable element at (563, 513)
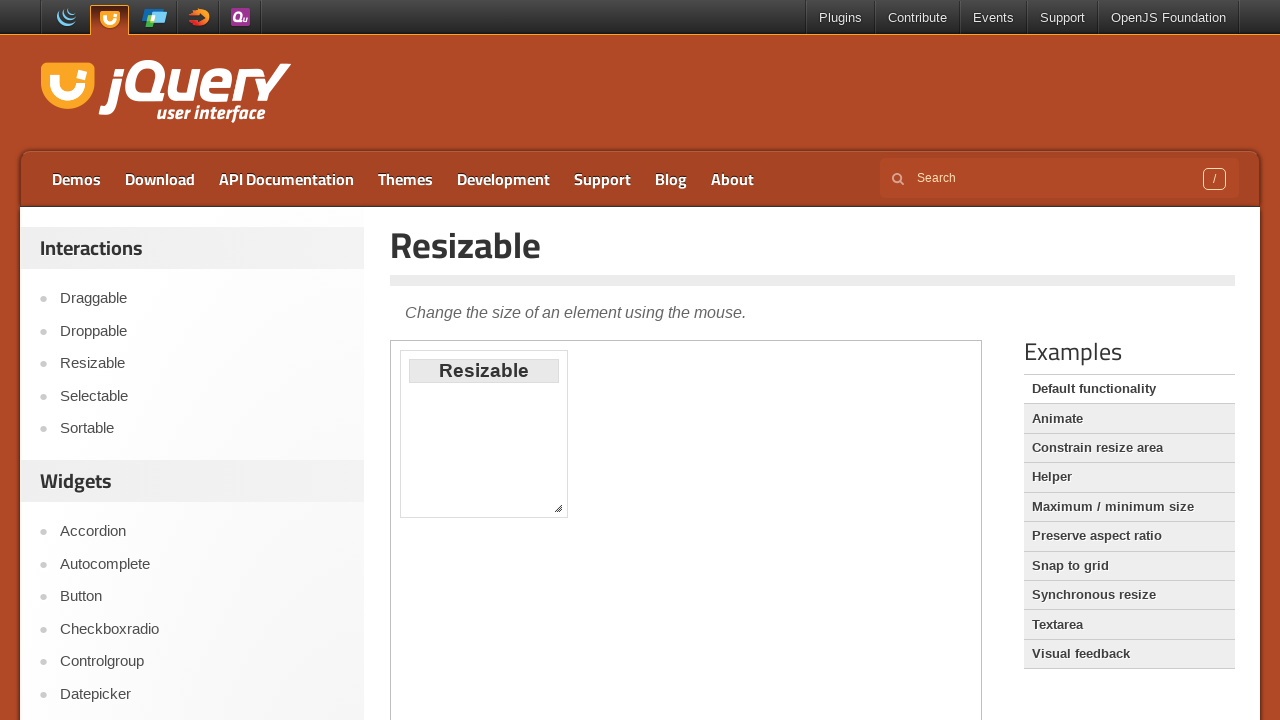

Pressed mouse button down at the resize handle at (563, 513)
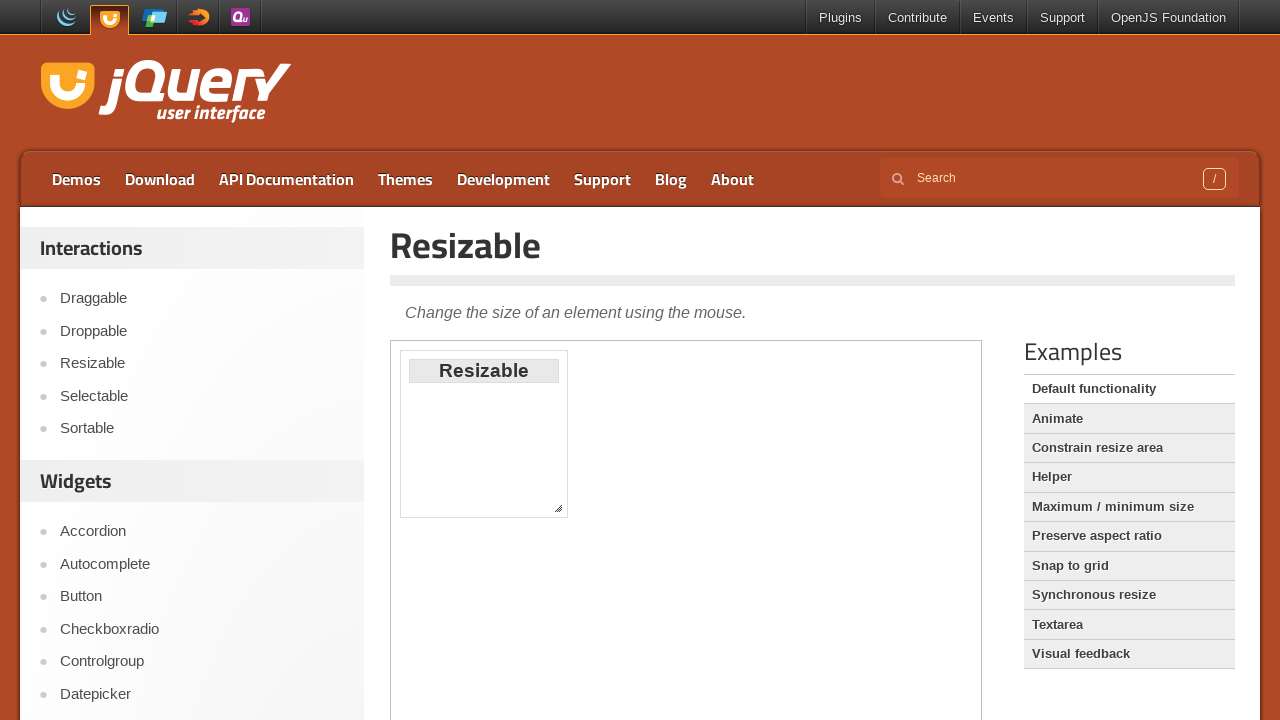

Dragged the resize handle to enlarge the element by 500px width and 400px height at (1068, 918)
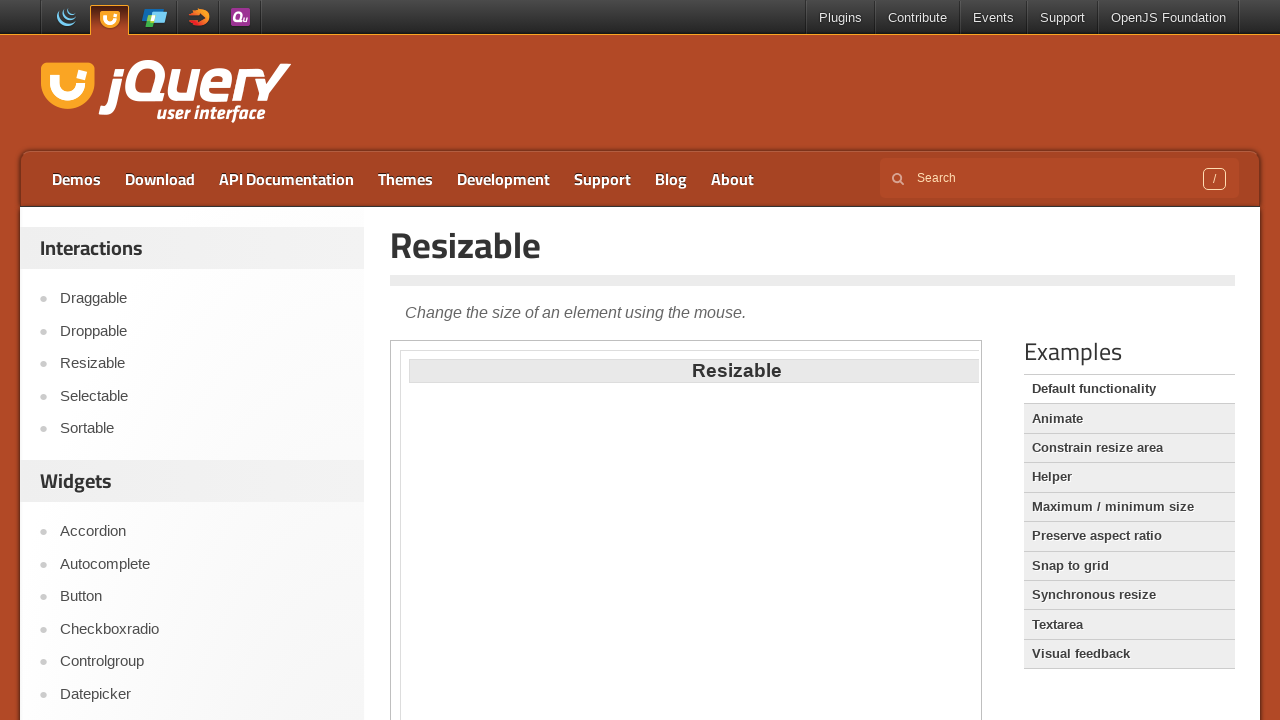

Released the mouse button, completing the resize operation at (1068, 918)
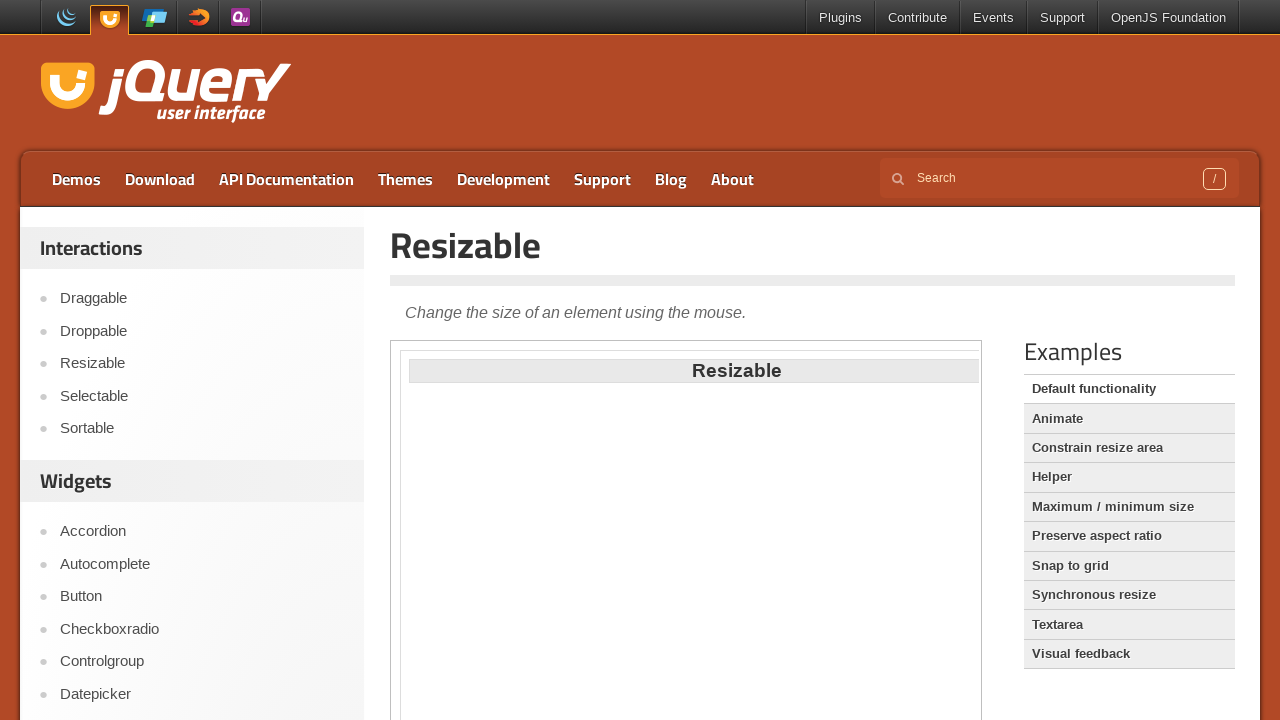

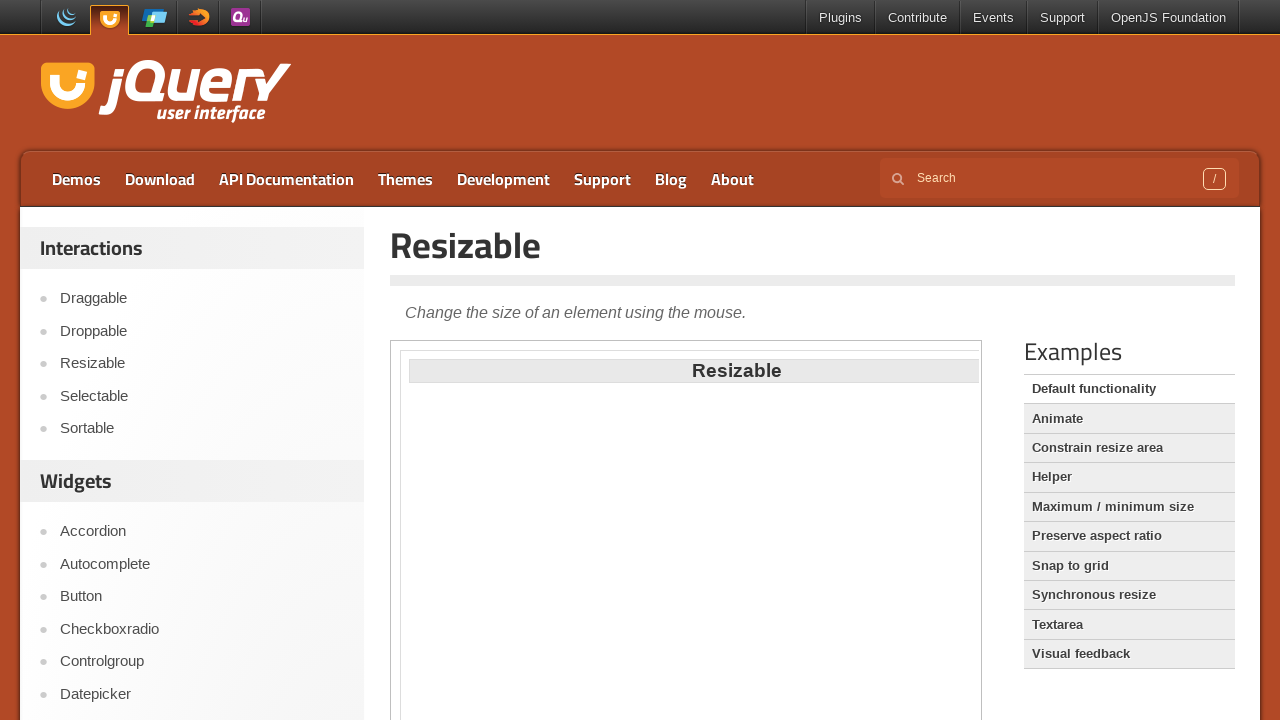